Tests keyboard copy/paste functionality by typing text in an autocomplete field, selecting and copying it using Ctrl+A and Ctrl+C, then pasting it into a name field using Ctrl+V.

Starting URL: https://rahulshettyacademy.com/AutomationPractice/

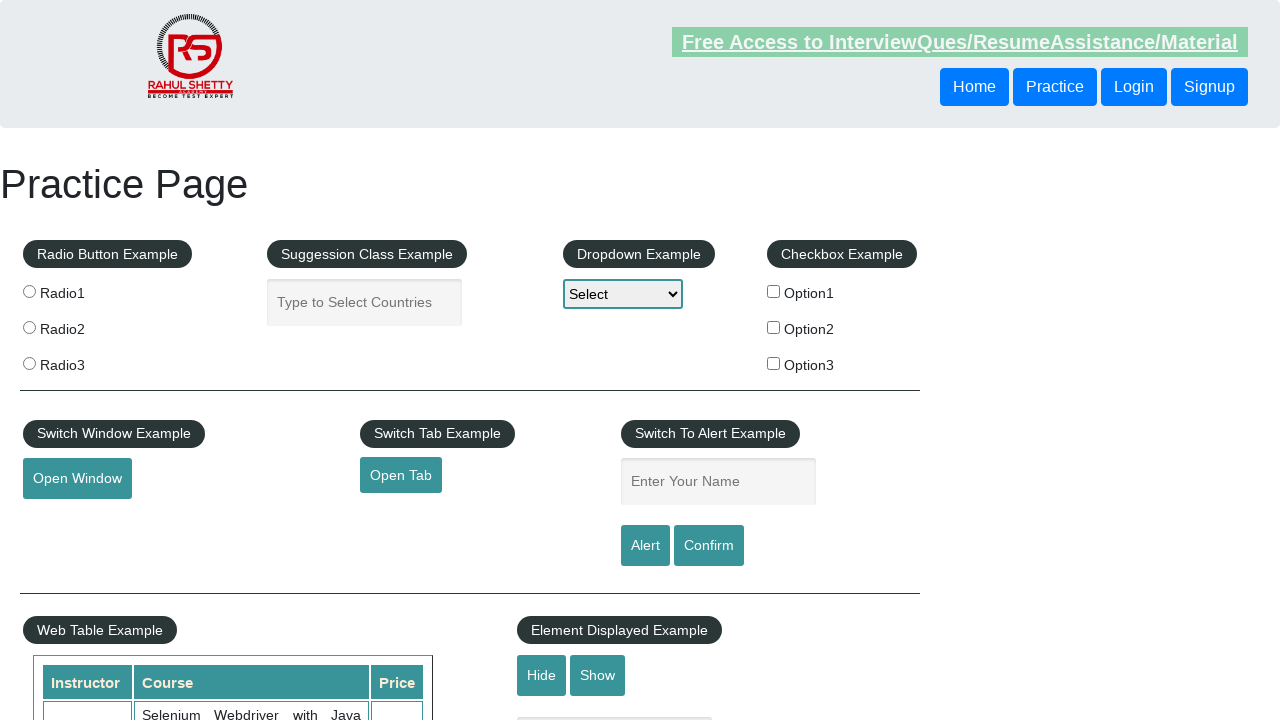

Navigated to AutomationPractice page
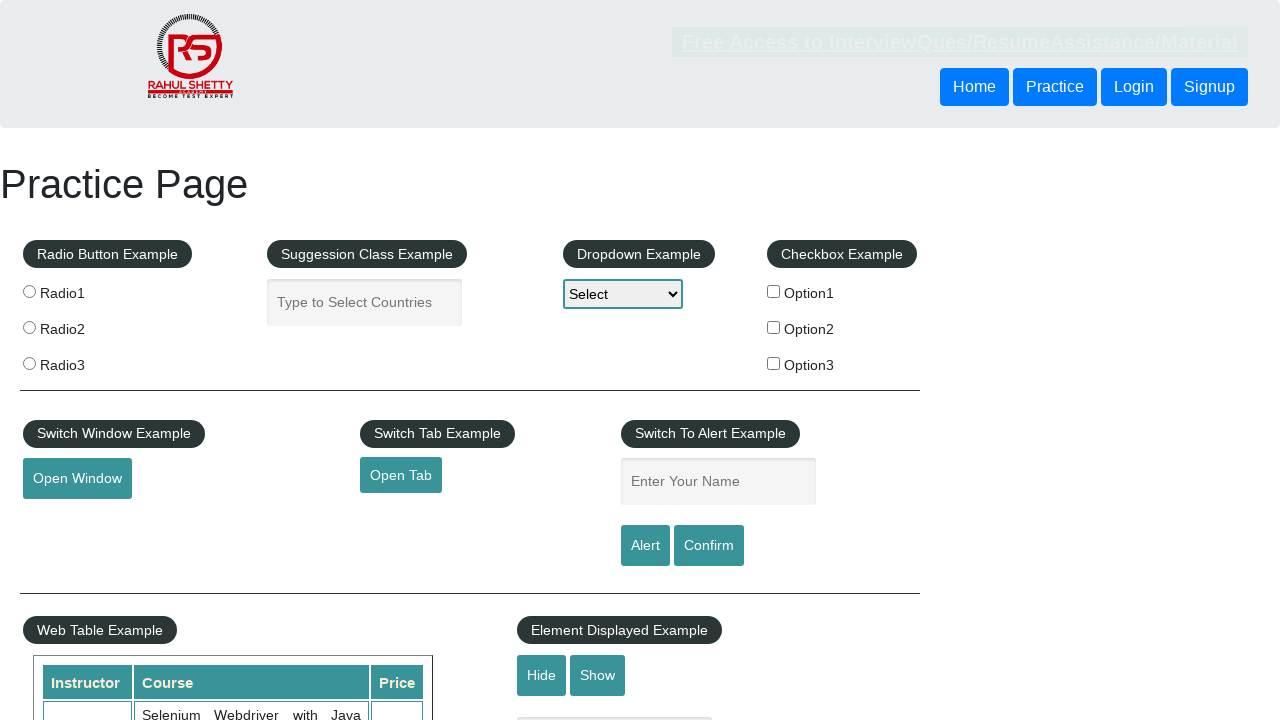

Typed 'Hello' in autocomplete field on input#autocomplete
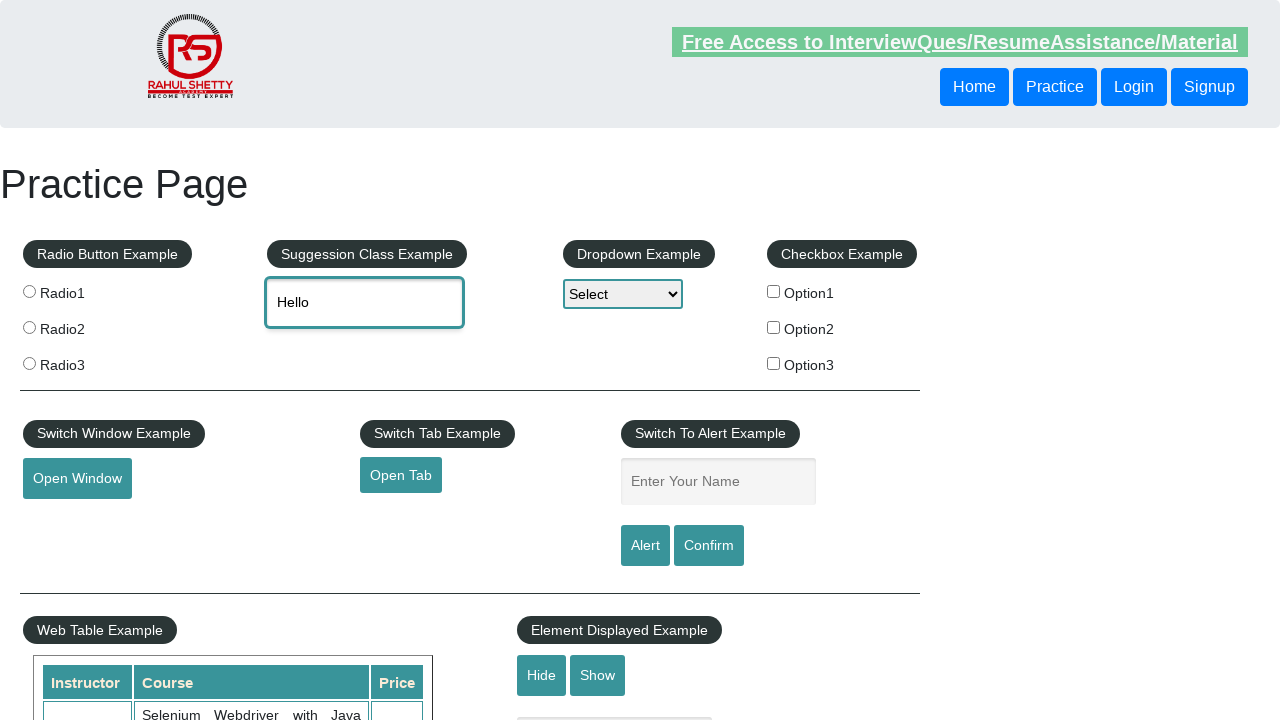

Clicked on autocomplete field to ensure focus at (365, 302) on input#autocomplete
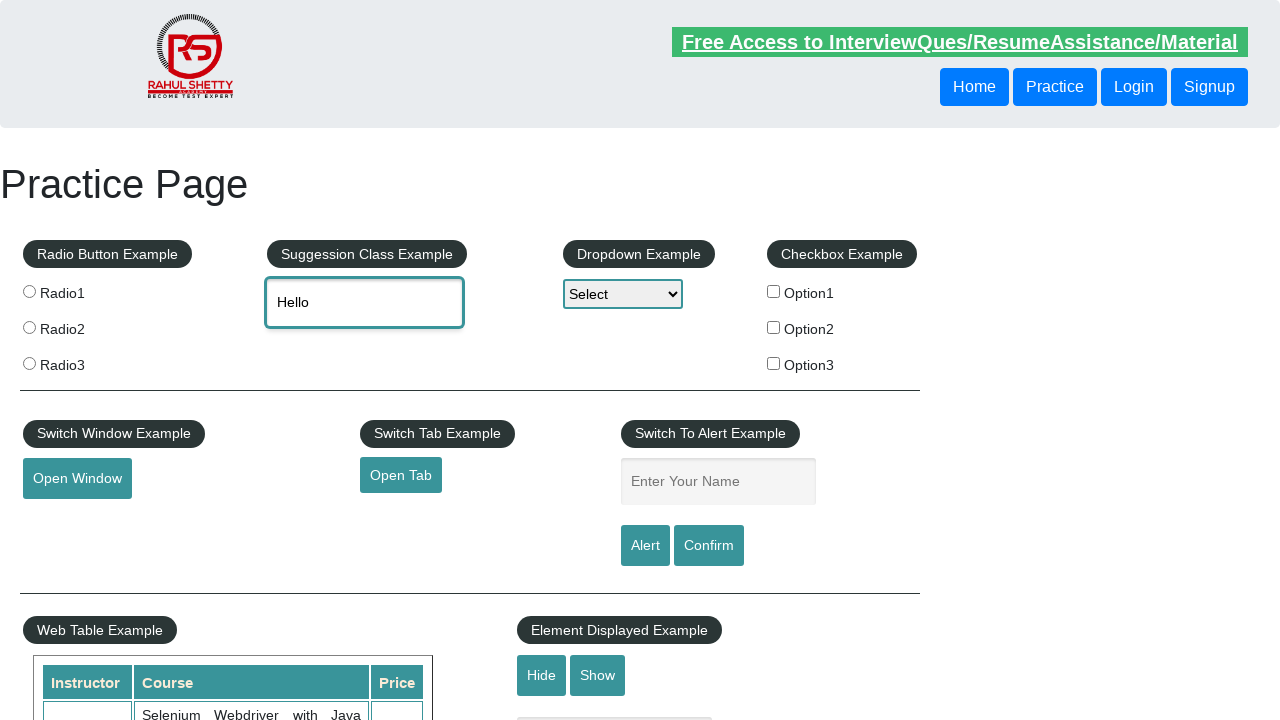

Selected all text in autocomplete field using Ctrl+A
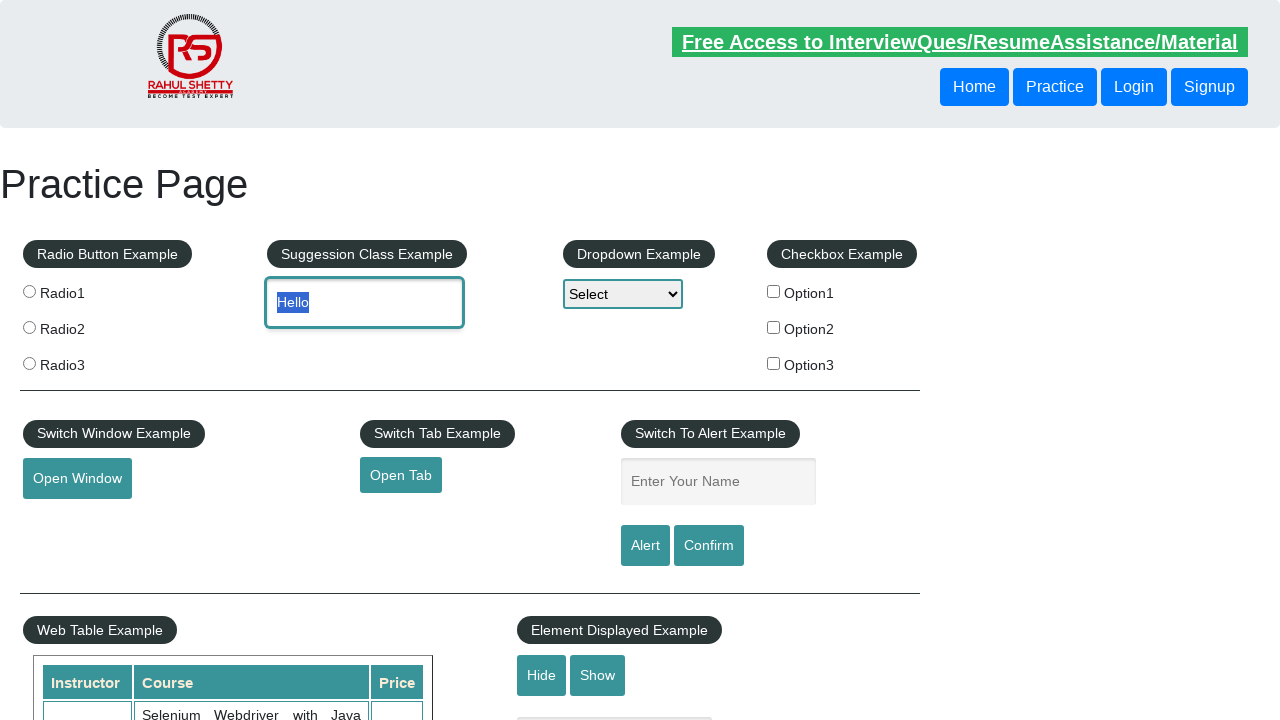

Copied selected text using Ctrl+C
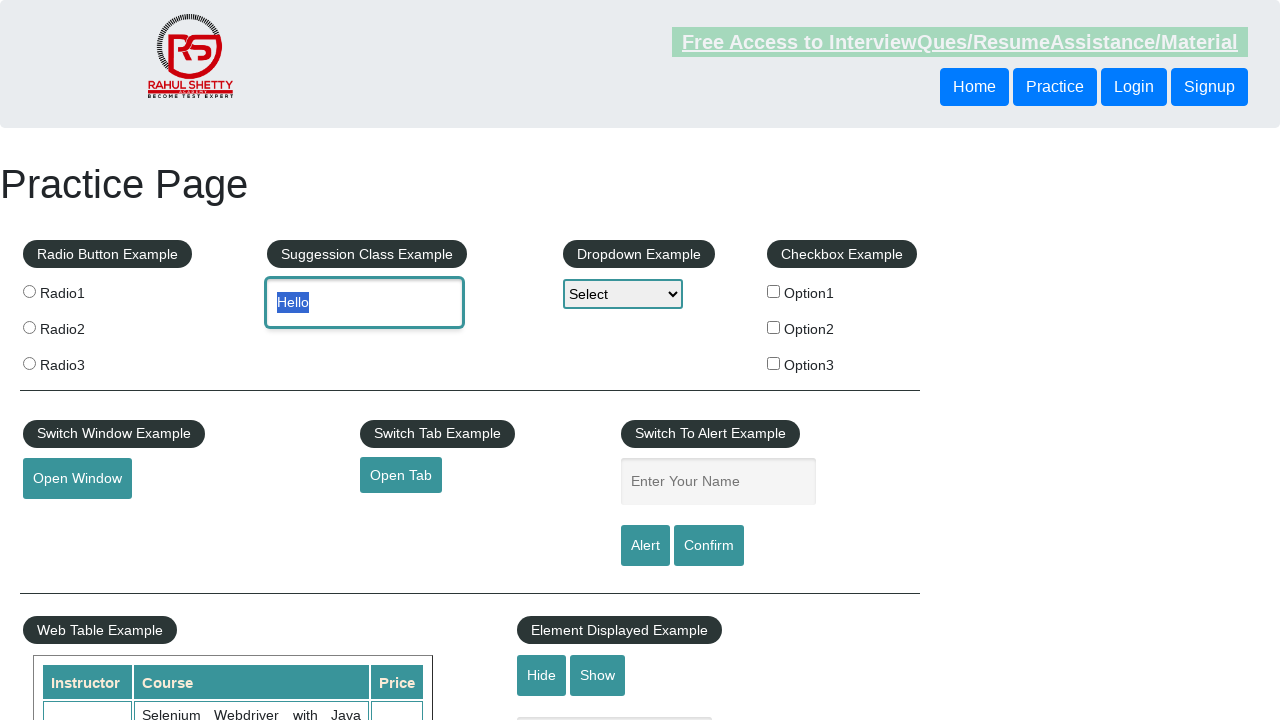

Clicked on name input field at (718, 482) on input#name
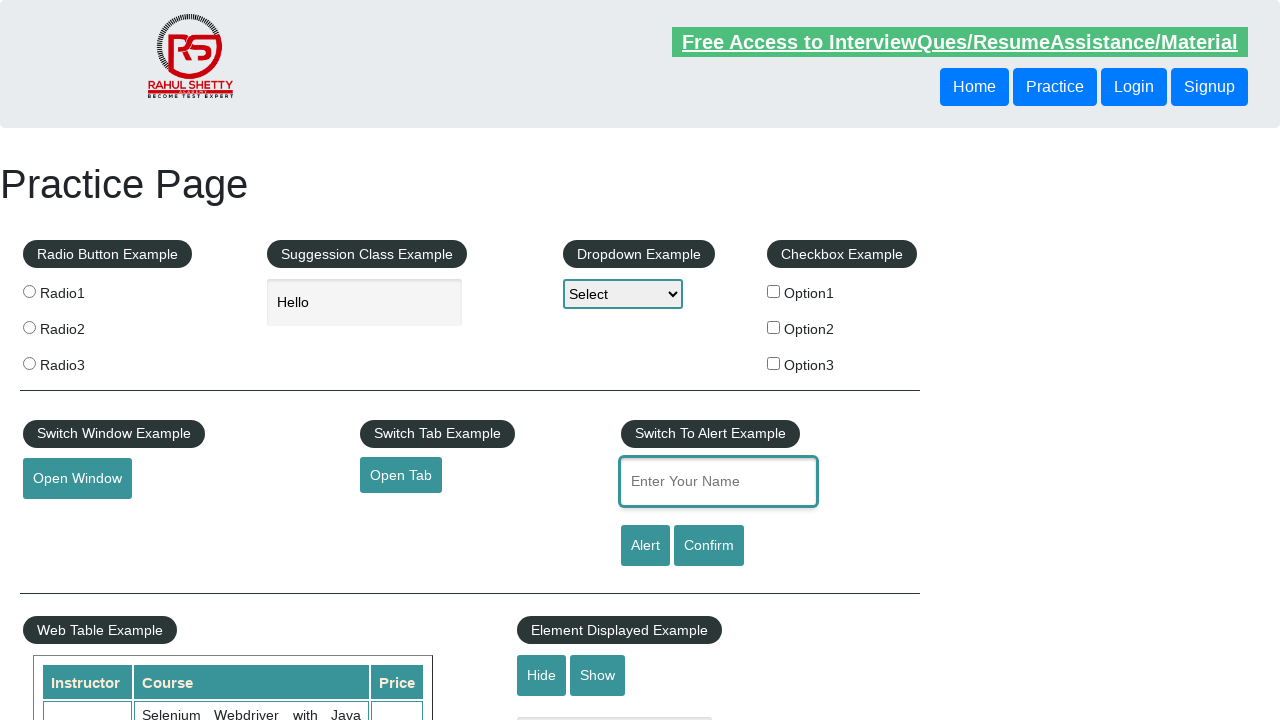

Pasted text into name field using Ctrl+V
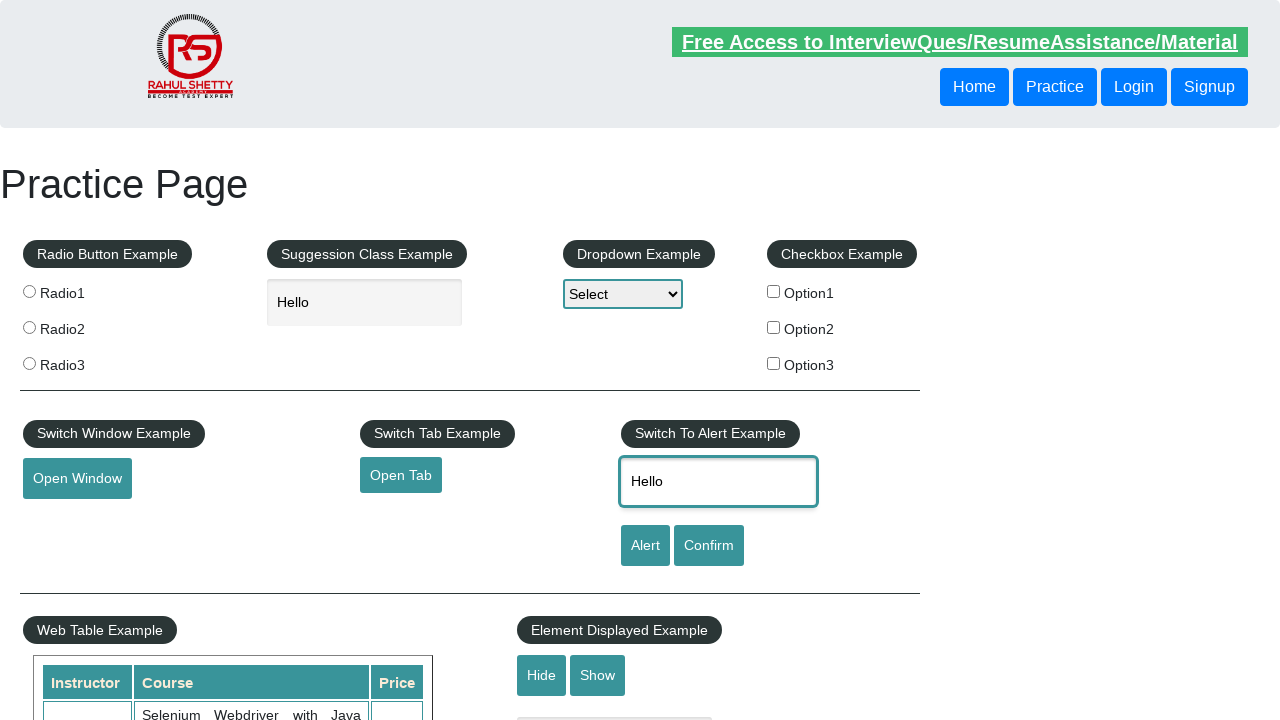

Waited 1 second to verify paste operation completed
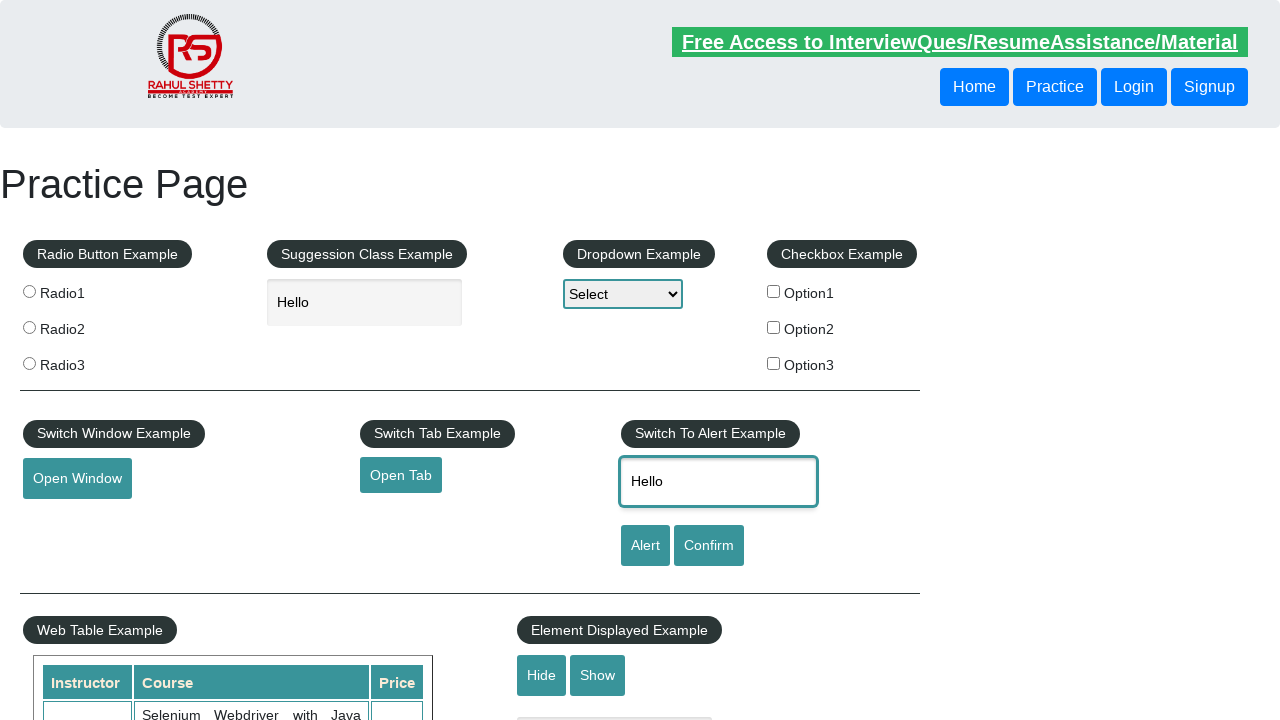

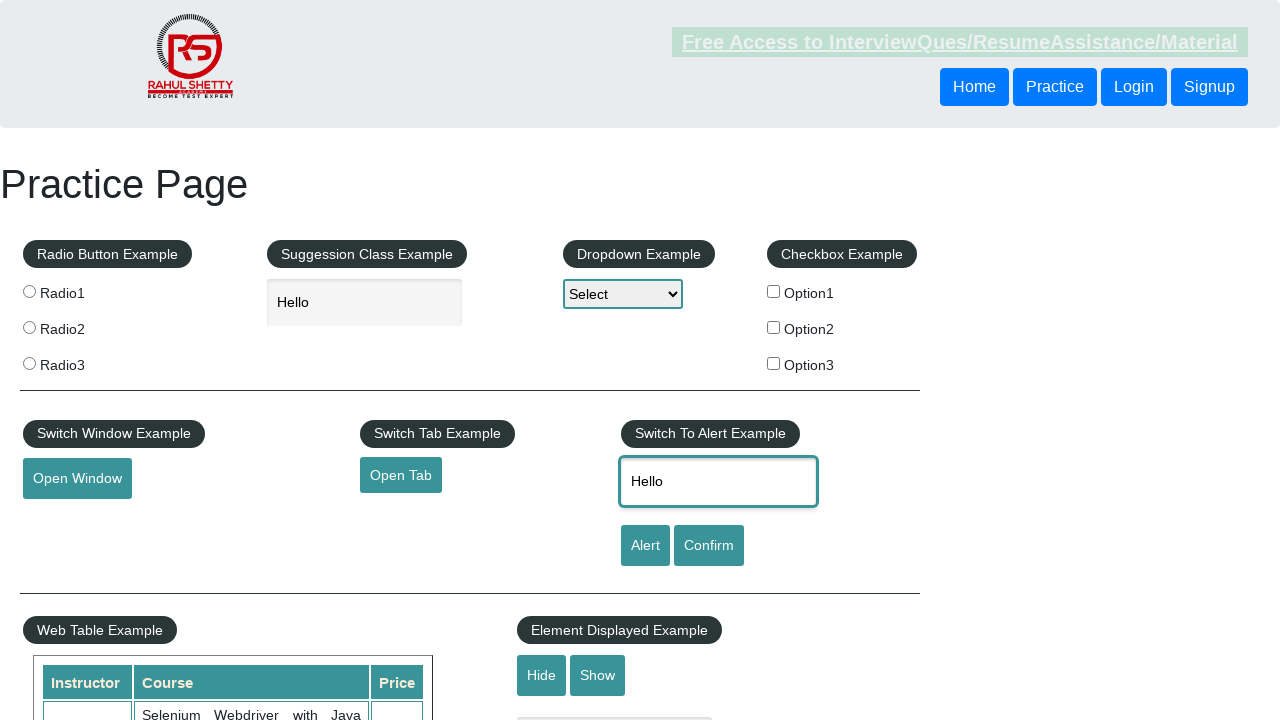